Tests clicking on a table column header to trigger sorting functionality on the offers page

Starting URL: https://rahulshettyacademy.com/seleniumPractise/#/offers

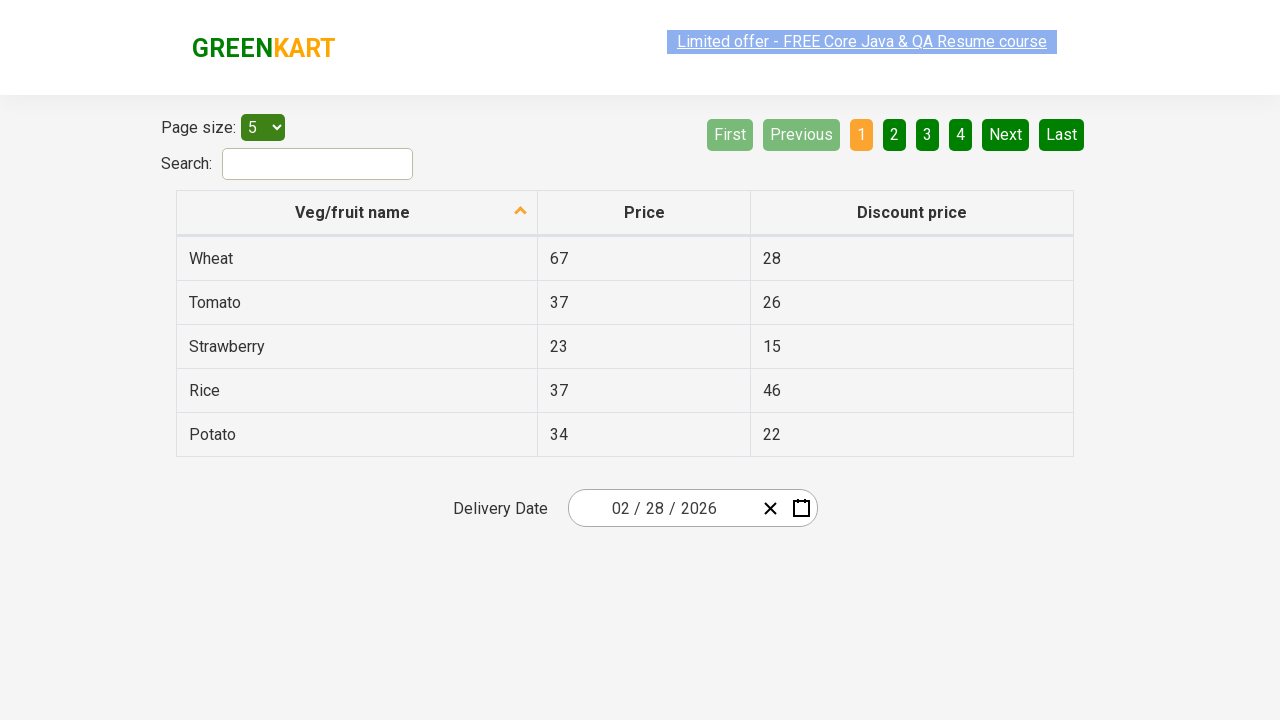

Clicked on the first column header to trigger sorting at (357, 213) on xpath=//tr/th[1]
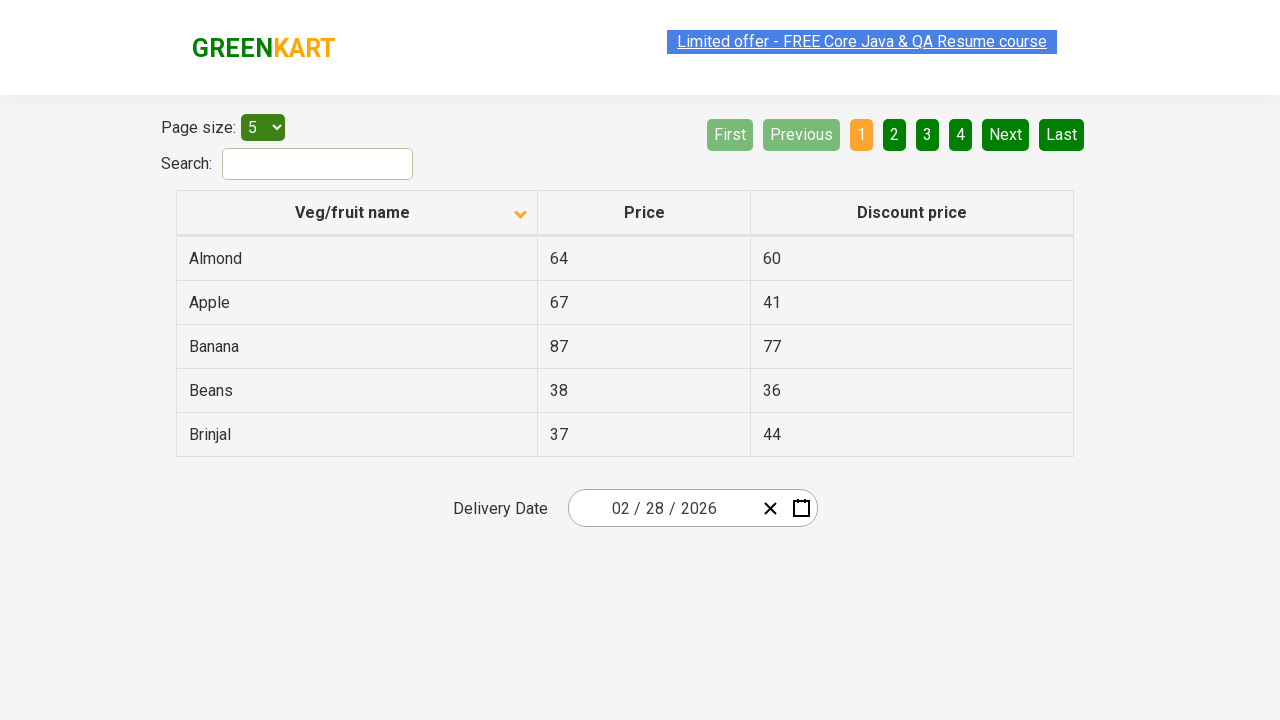

Table rendered after sorting
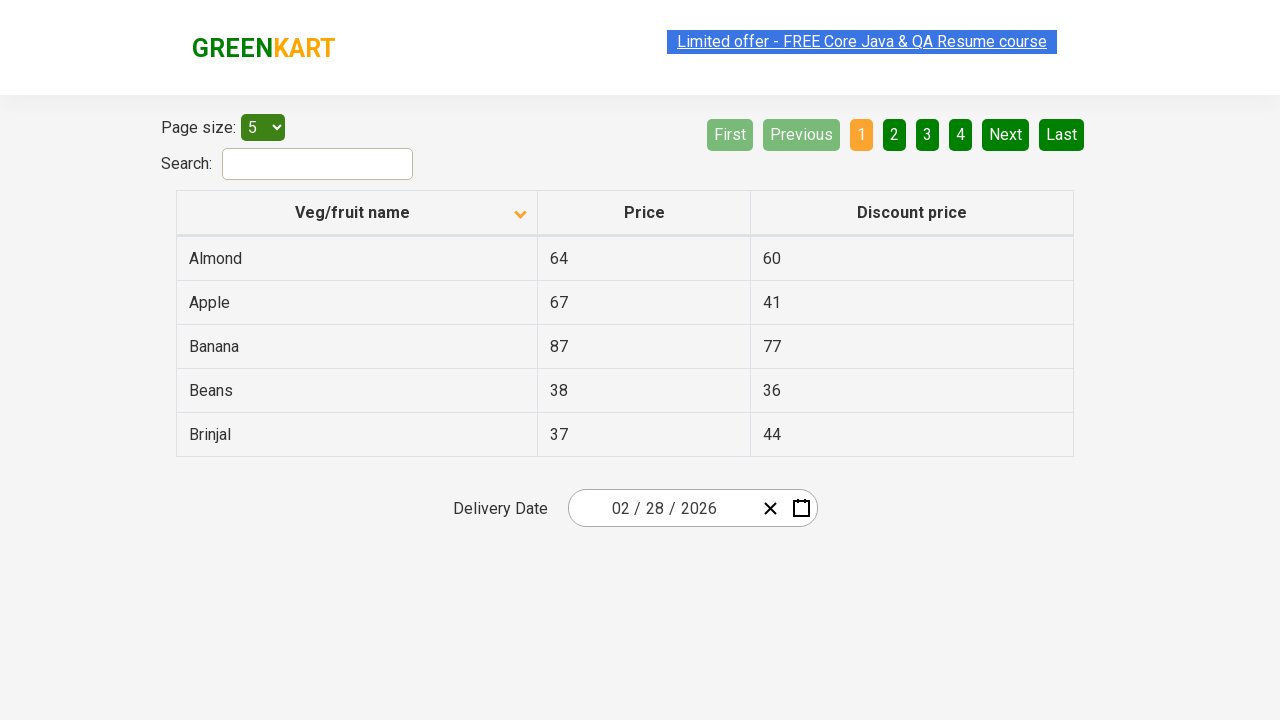

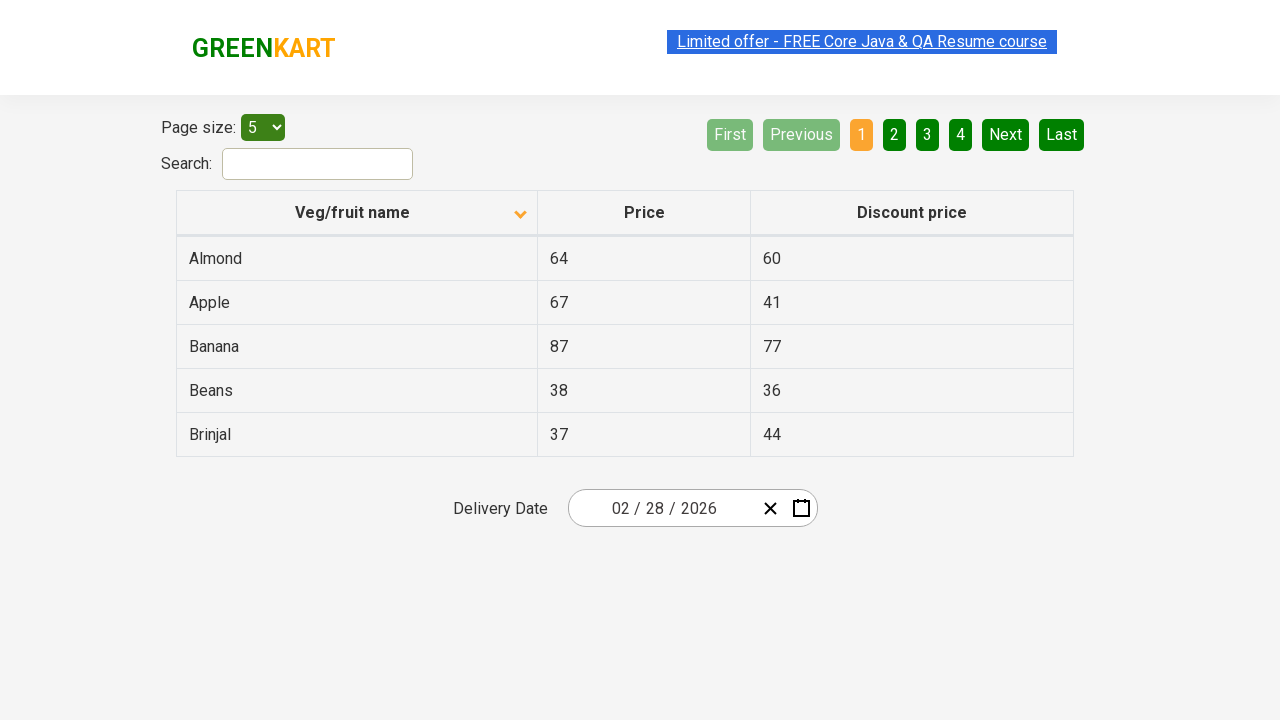